Tests the contact form functionality on DemoBlaze by clicking the contact button, filling in email, name, and message fields, then submitting the form and handling the confirmation alert.

Starting URL: https://www.demoblaze.com/

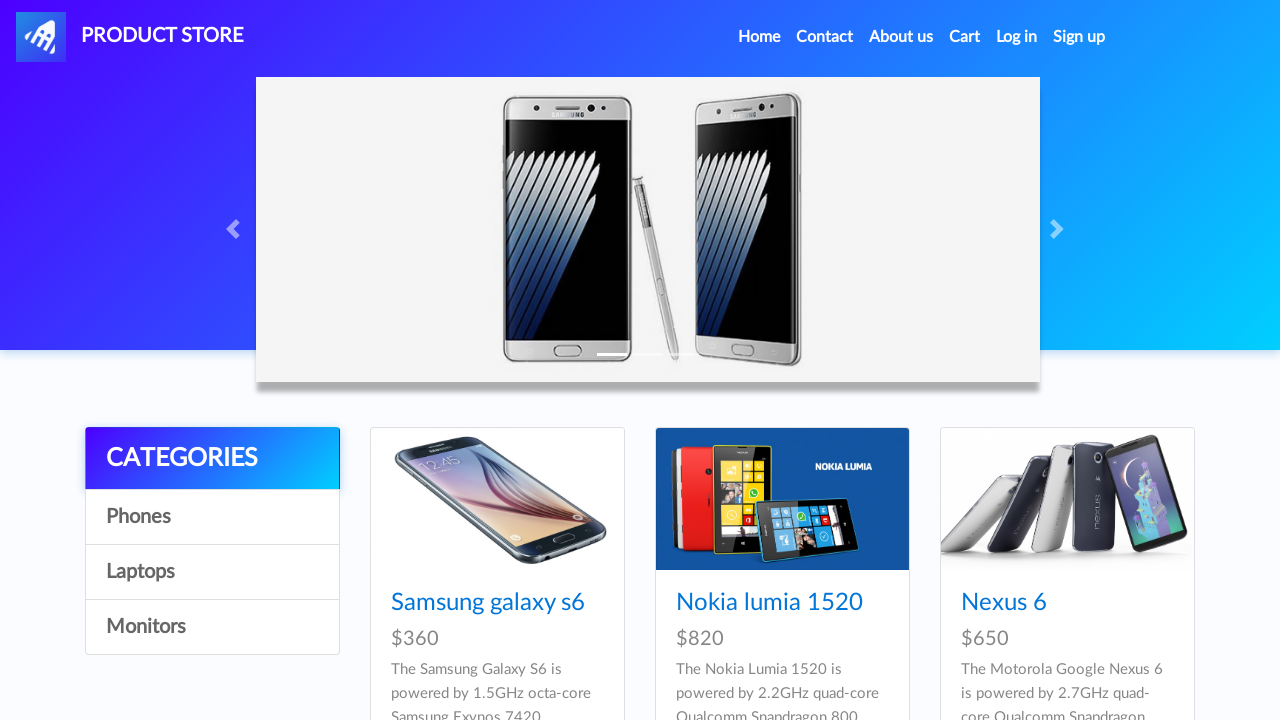

Clicked contact button in navigation at (825, 37) on xpath=//*[@id="navbarExample"]/ul/li[2]/a
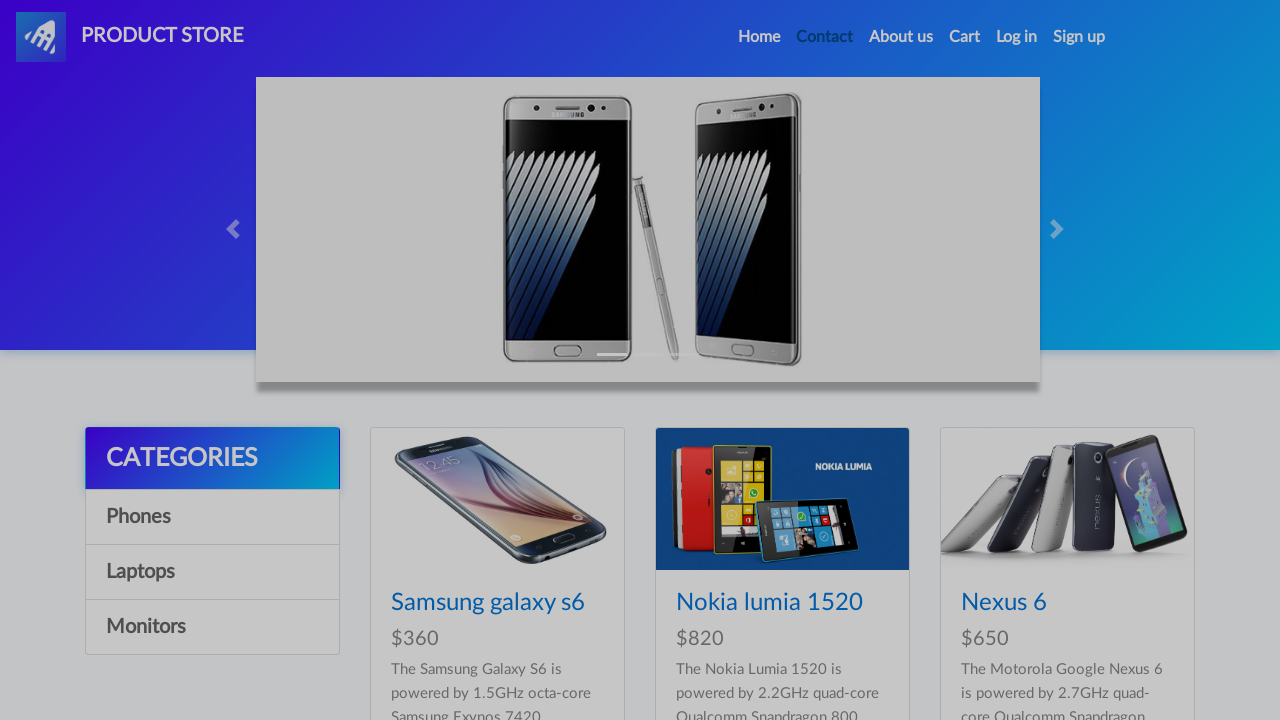

Contact modal appeared with email field visible
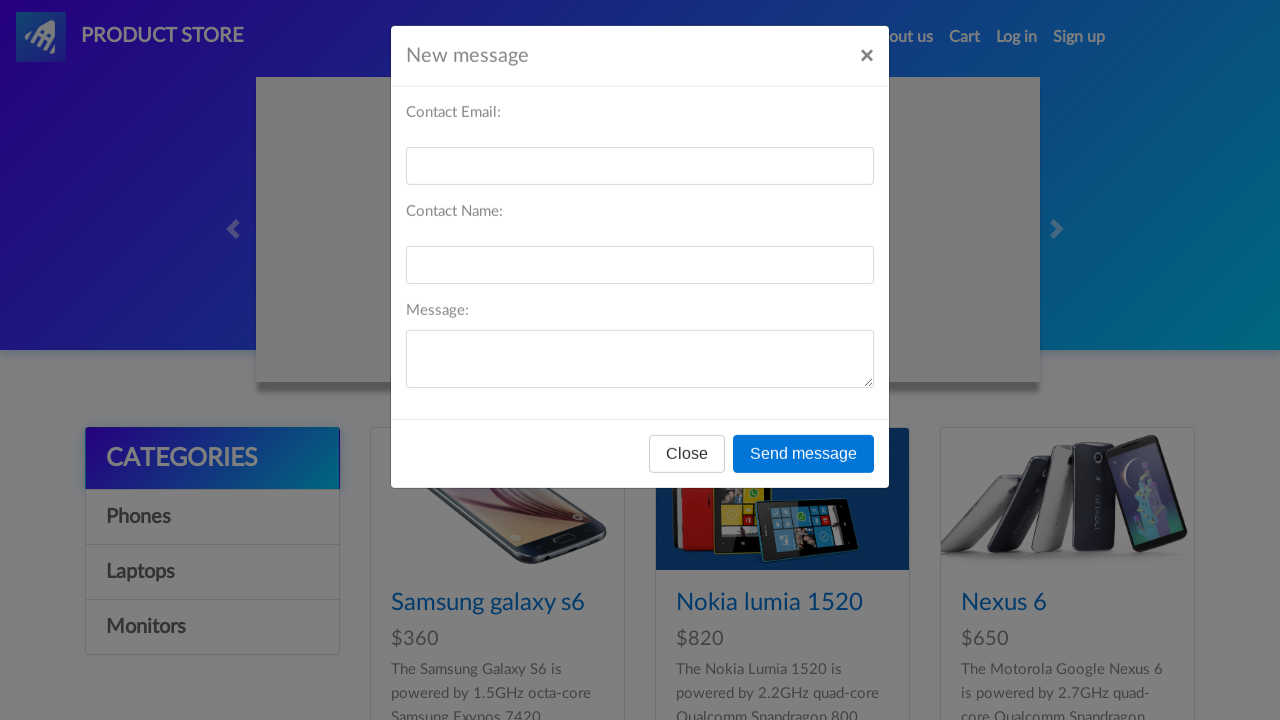

Filled email field with 'john.doe@testmail.com' on #recipient-email
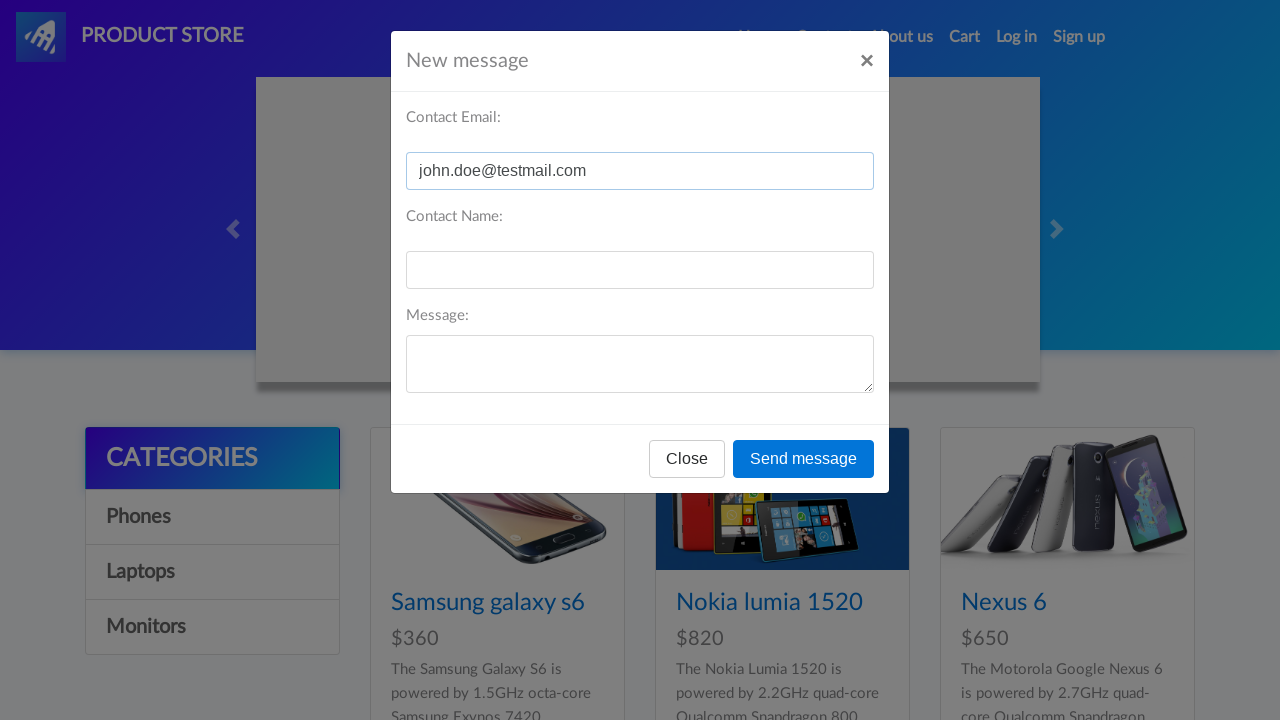

Filled name field with 'John Doe' on #recipient-name
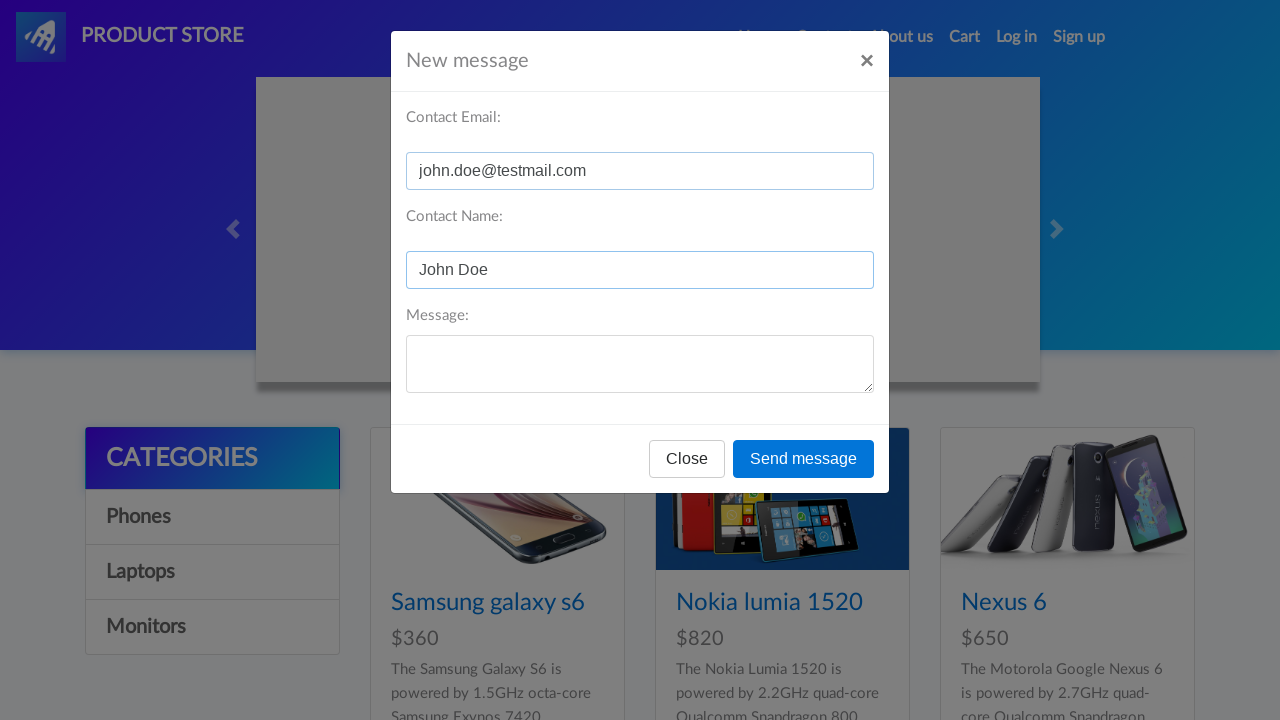

Filled message field with contact inquiry text on #message-text
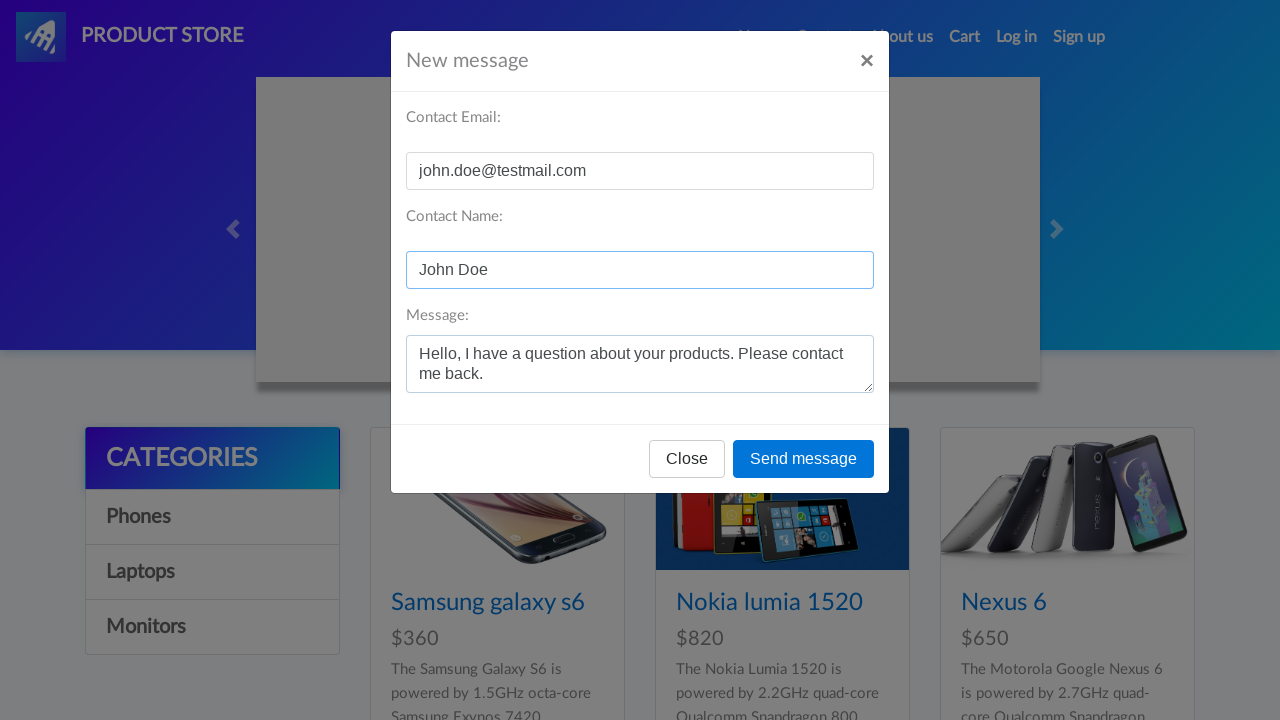

Clicked contact form submit button at (804, 459) on xpath=//*[@id="exampleModal"]/div/div/div[3]/button[2]
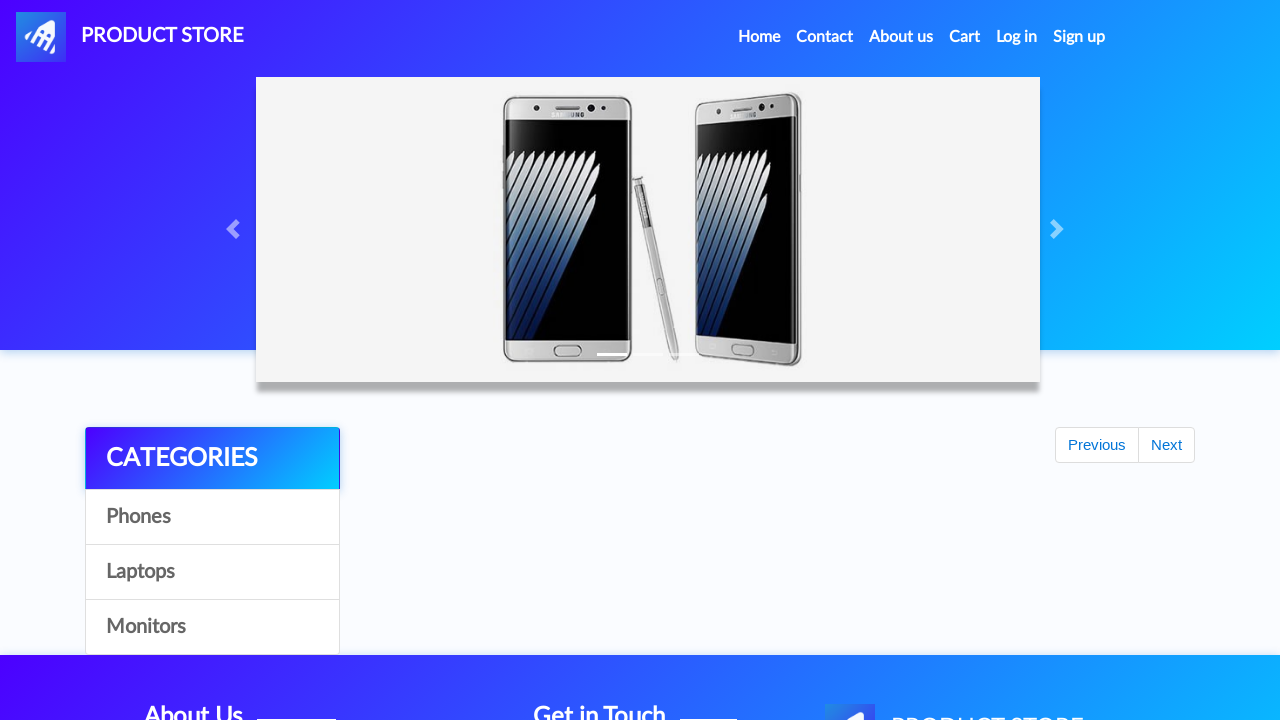

Set up dialog handler to accept confirmation alert
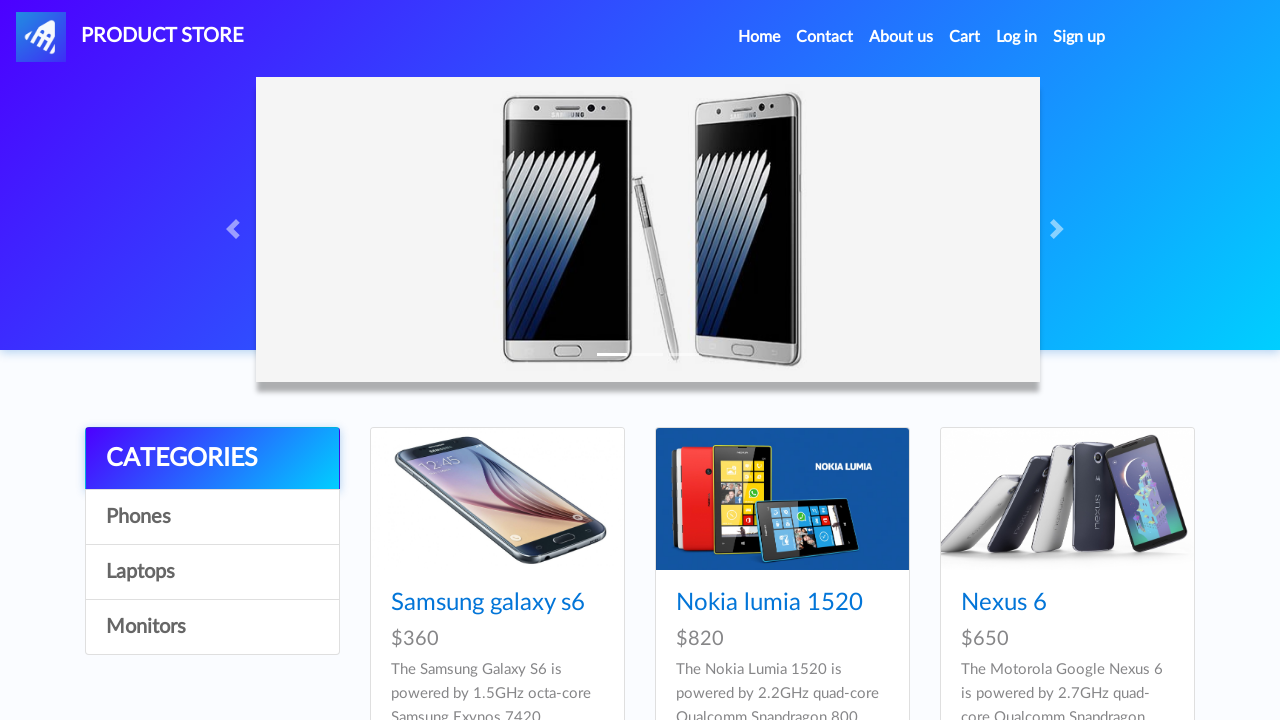

Waited 2 seconds for form submission to complete
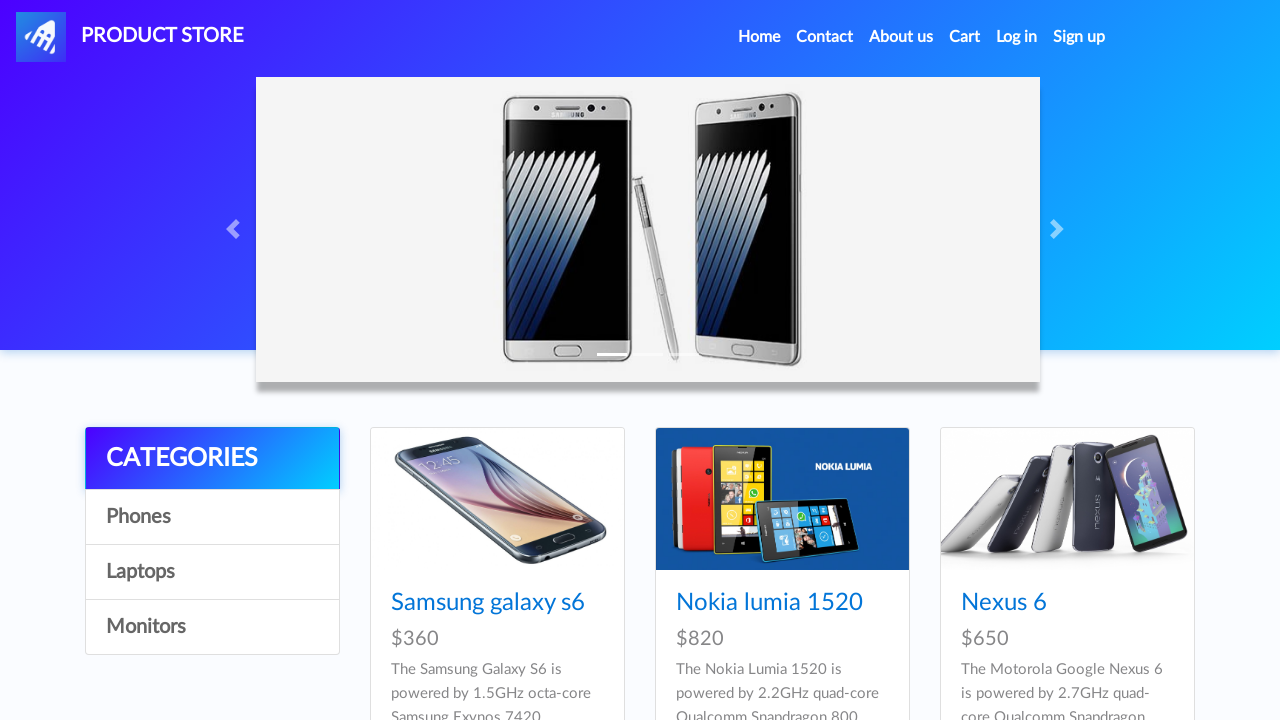

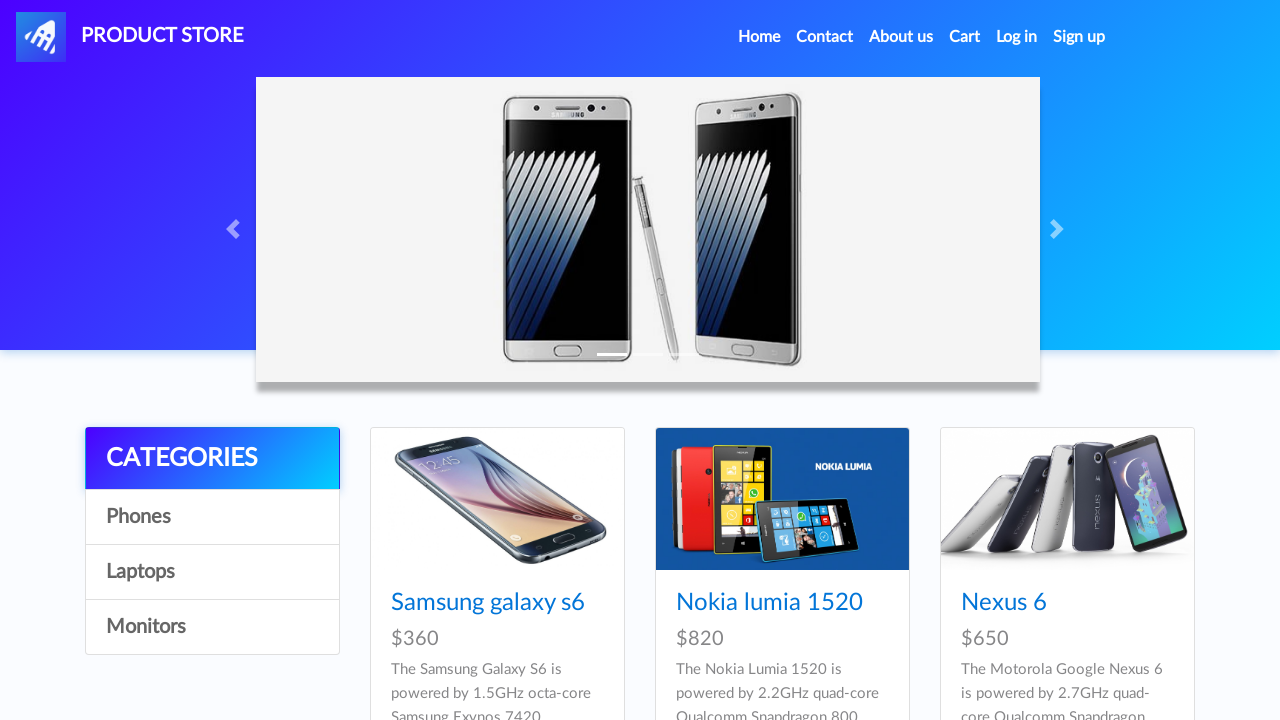